Tests window handling functionality by clicking a button that opens a new window, switching to it, and then returning to the parent window

Starting URL: https://demo.automationtesting.in/Windows.html

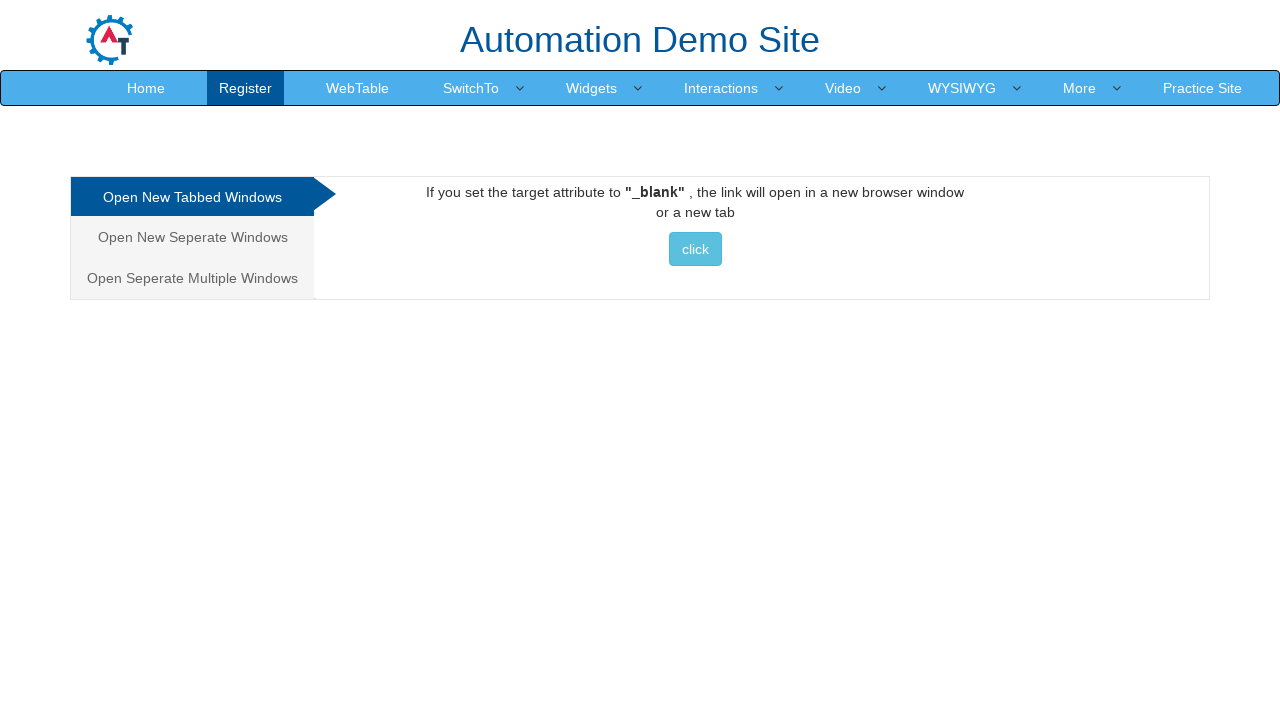

Clicked button to open new window and captured popup at (695, 249) on xpath=//button[text()='    click   ']
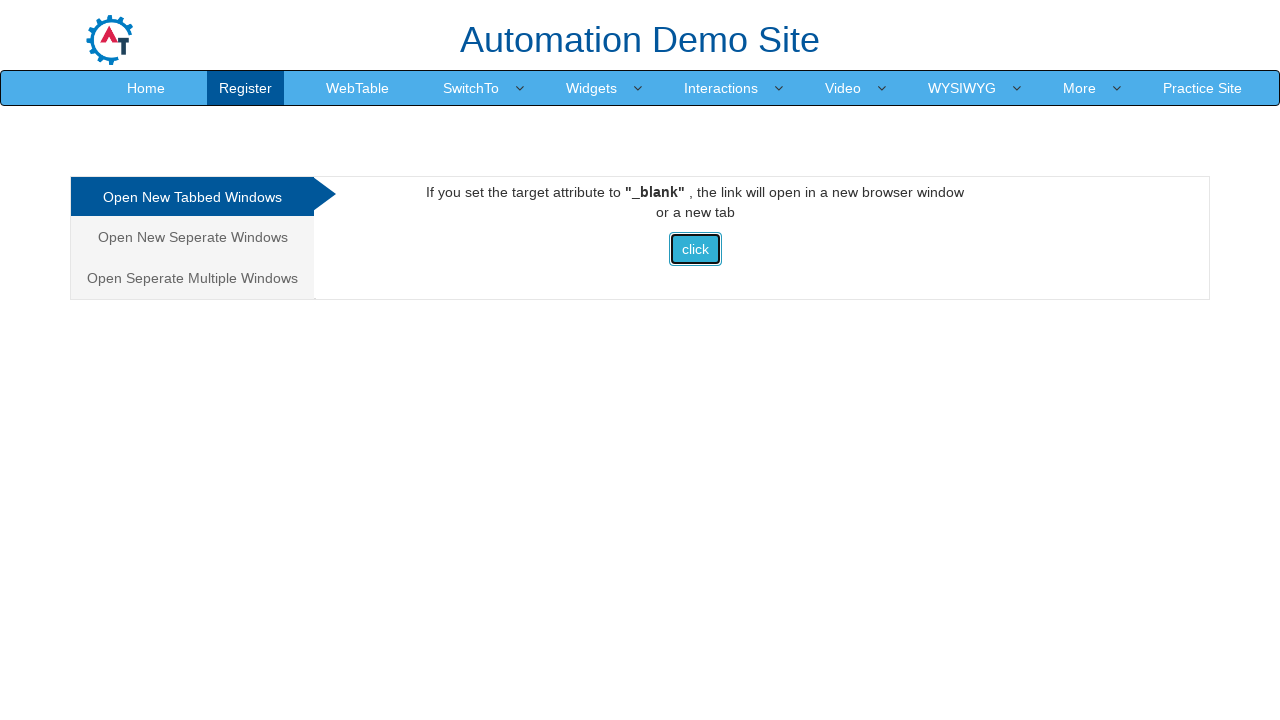

Popup window object obtained
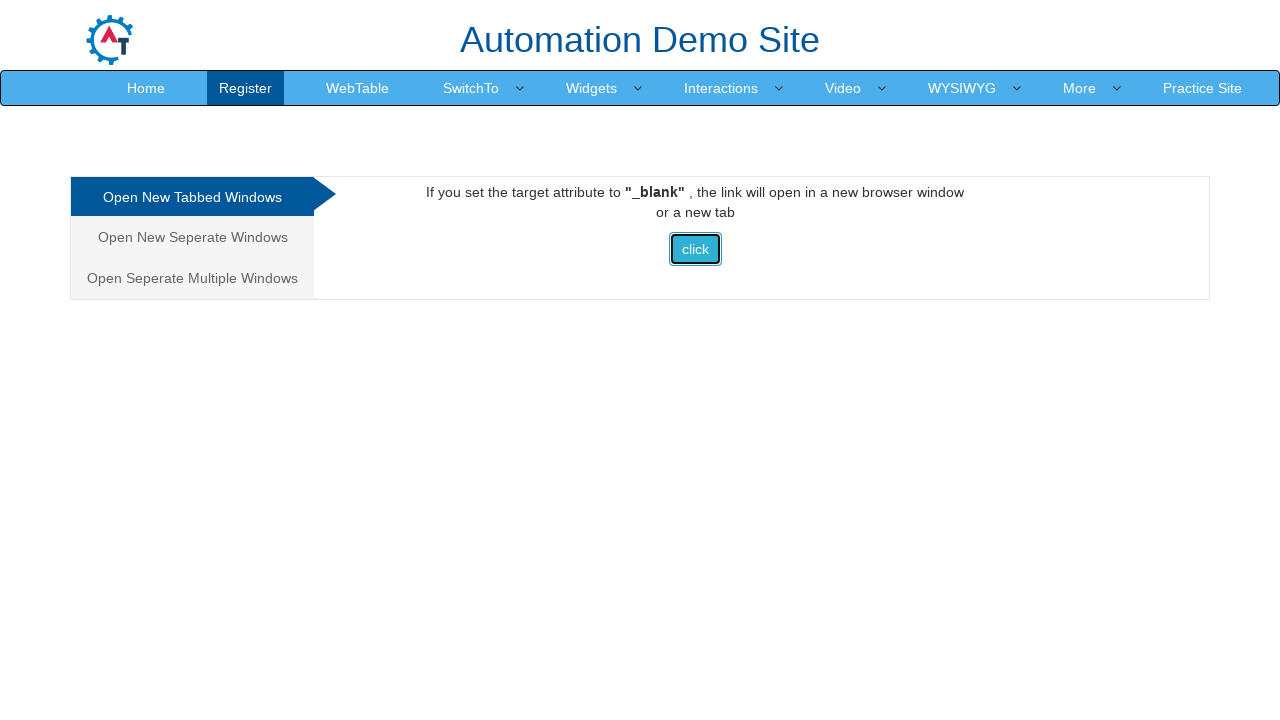

Retrieved popup window title: Selenium
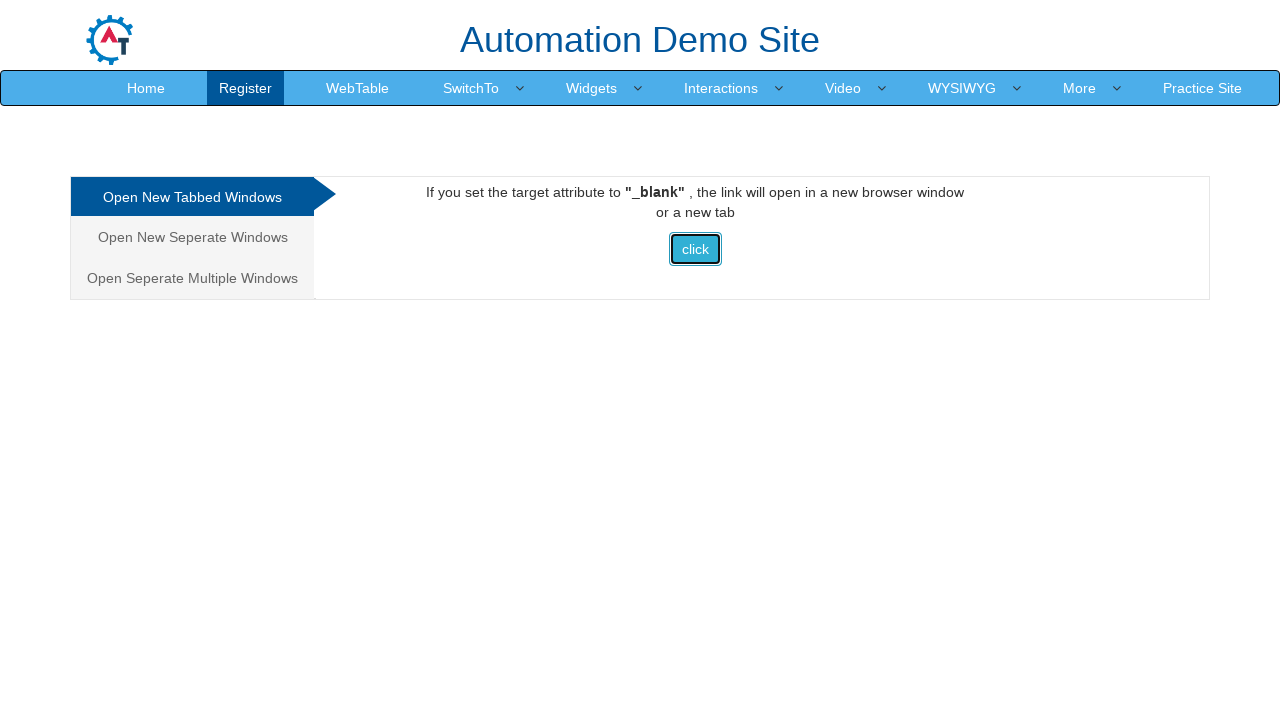

Retrieved popup window URL: https://www.selenium.dev/
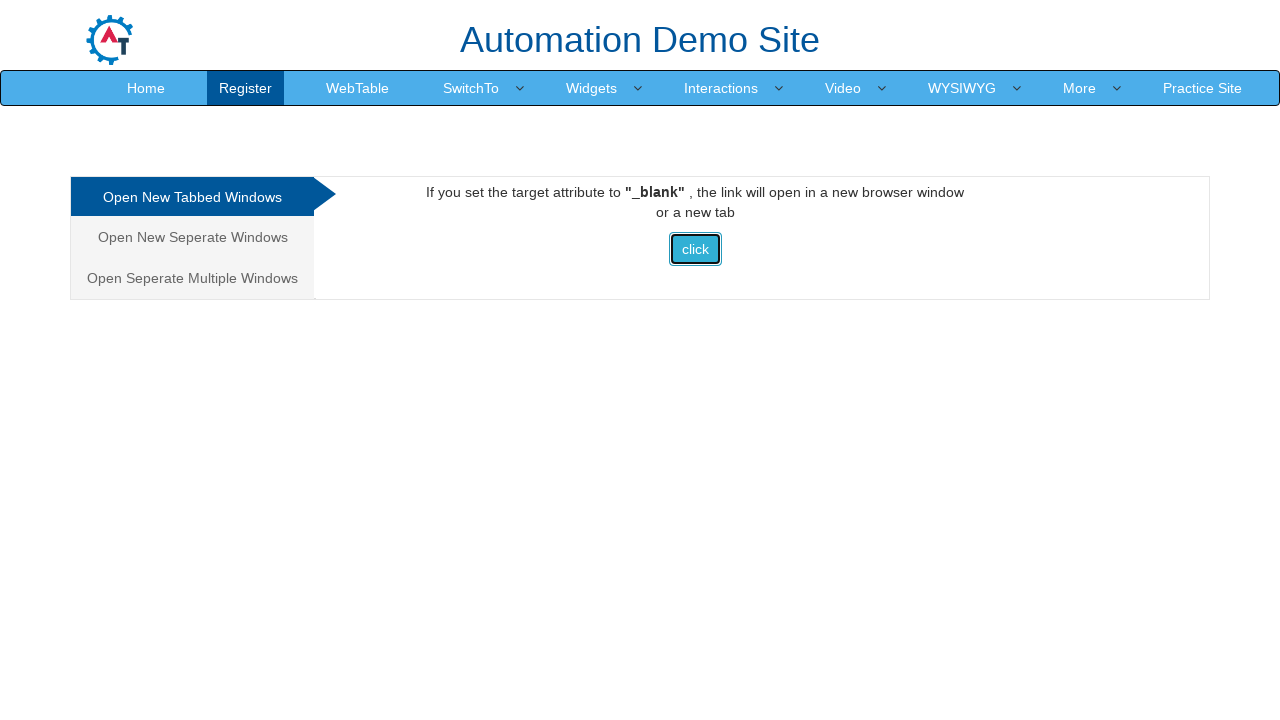

Closed popup window
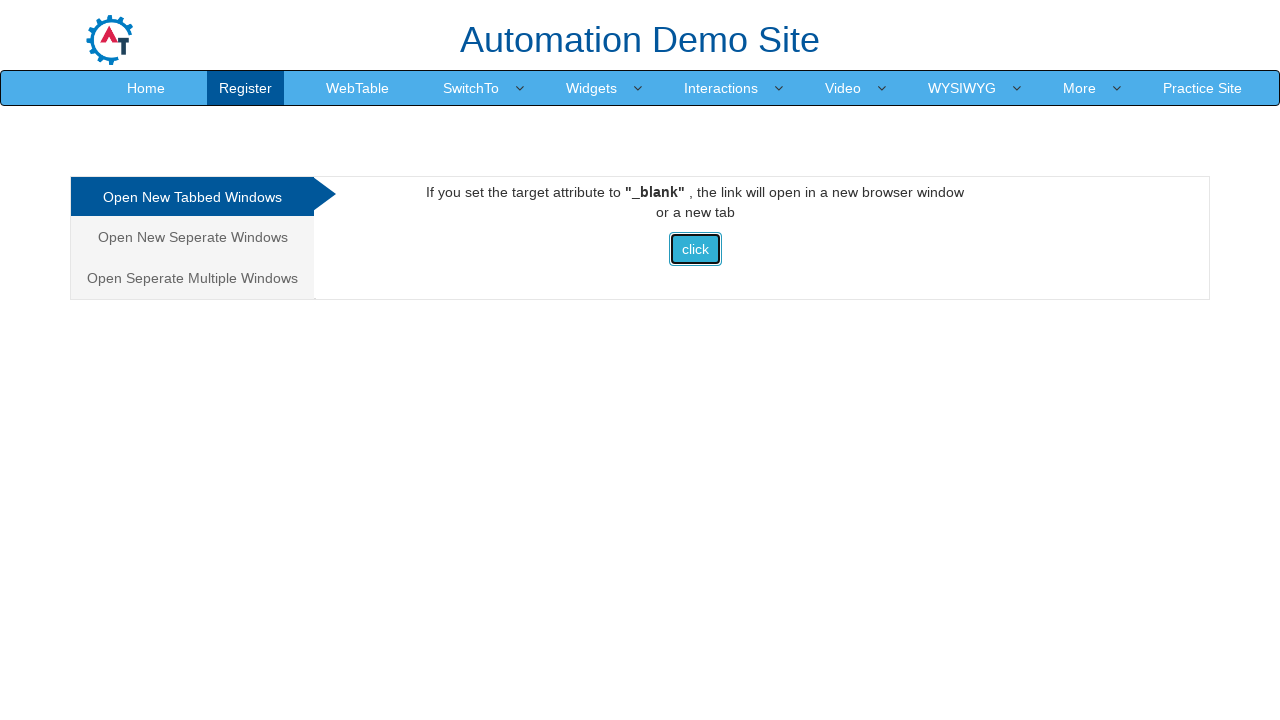

Verified parent window URL: https://demo.automationtesting.in/Windows.html
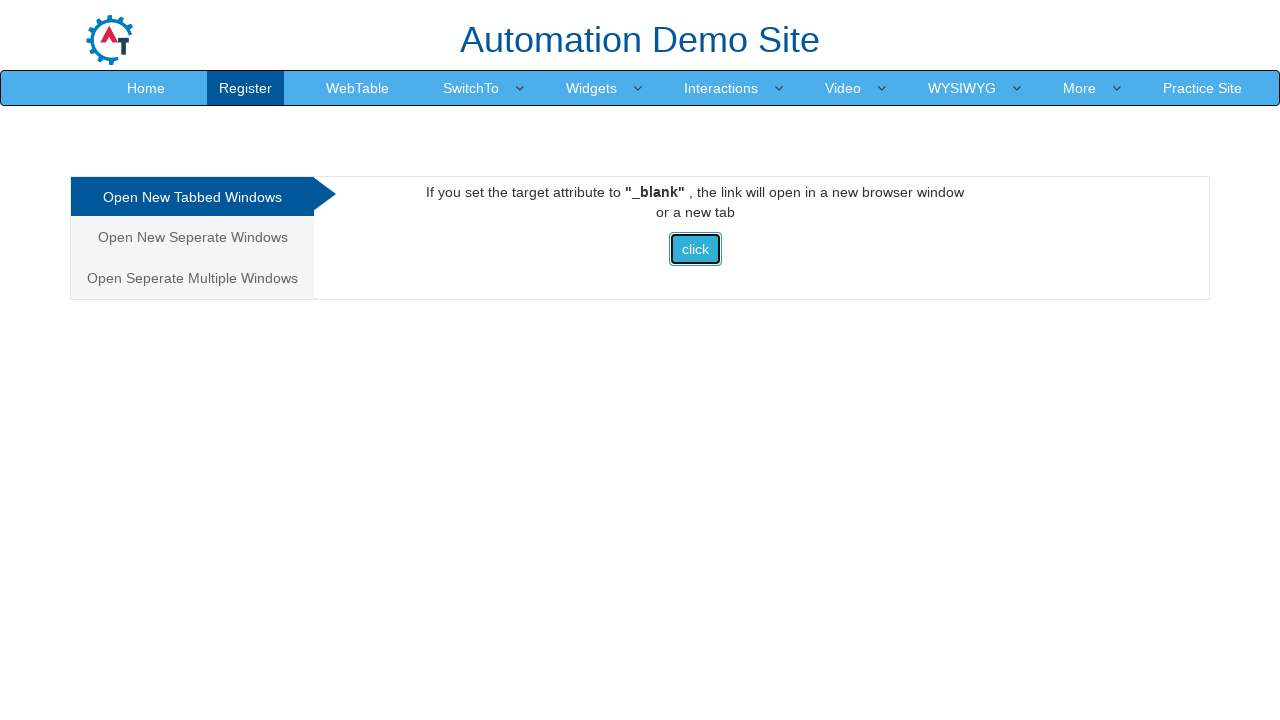

Retrieved parent window title: Frames & windows
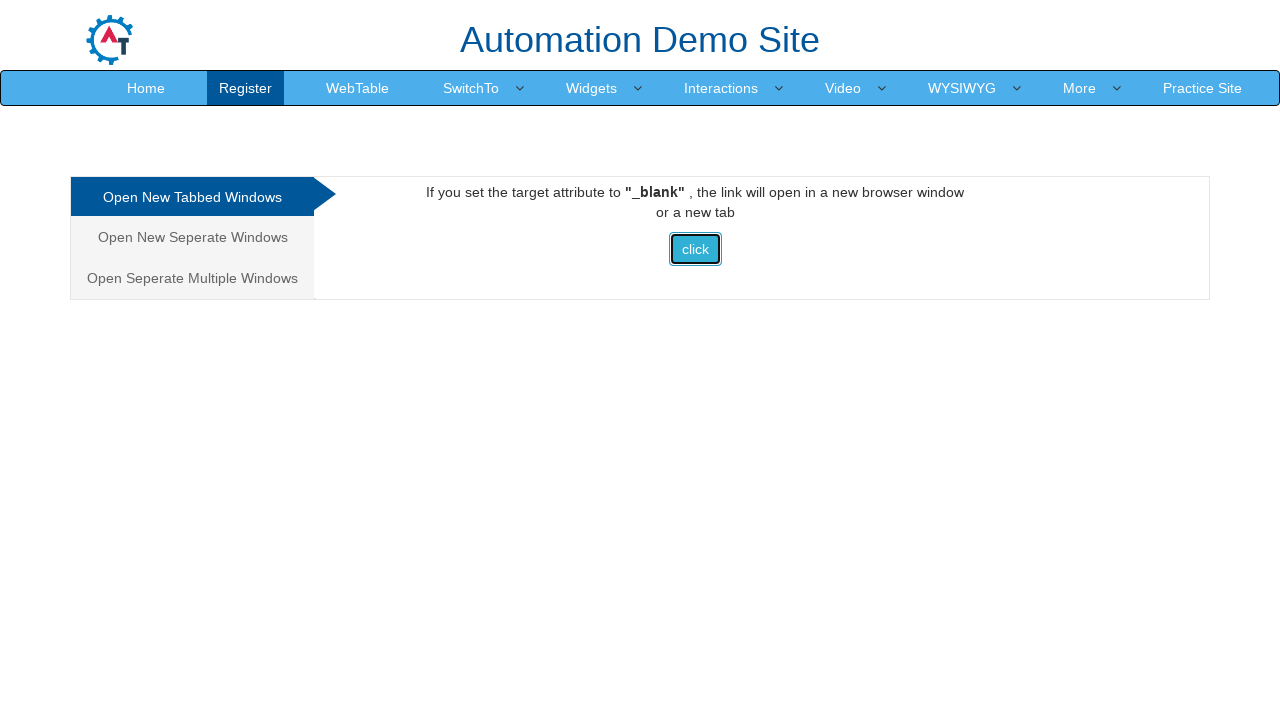

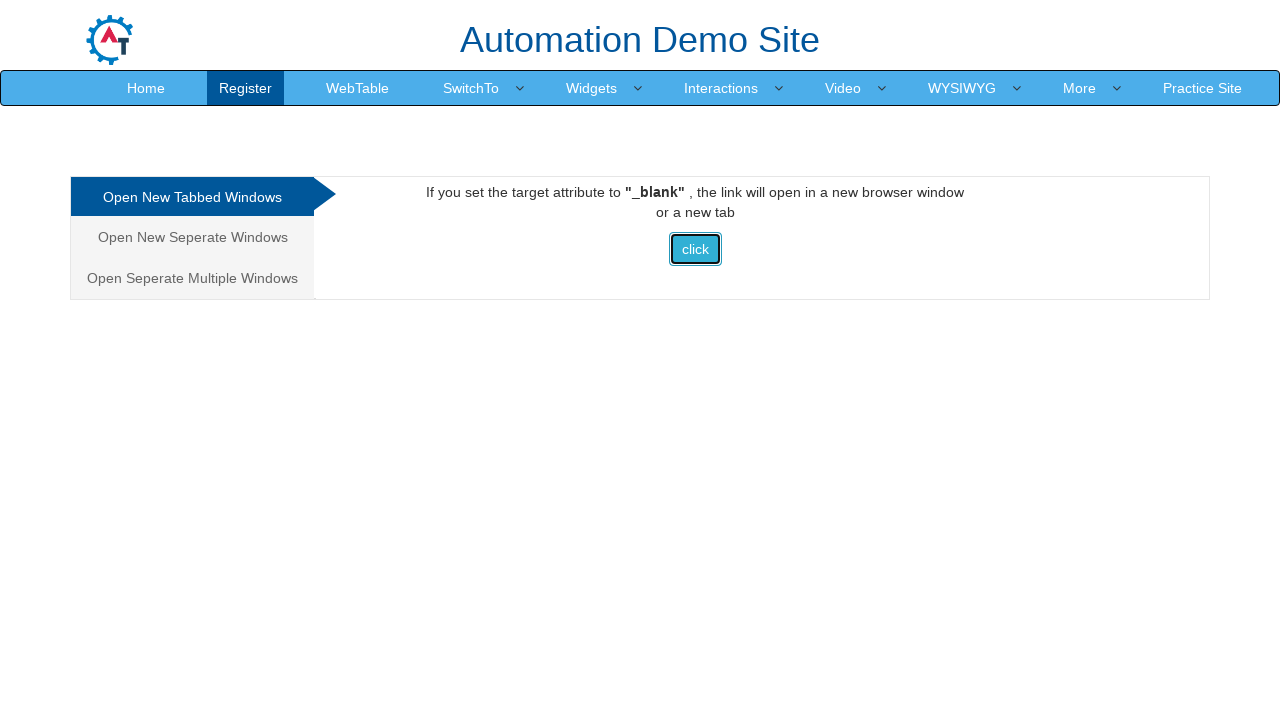